Tests various dropdown interaction methods including selecting by index, typing values, and handling bootstrap dropdowns on a practice page

Starting URL: https://www.leafground.com/select.xhtml

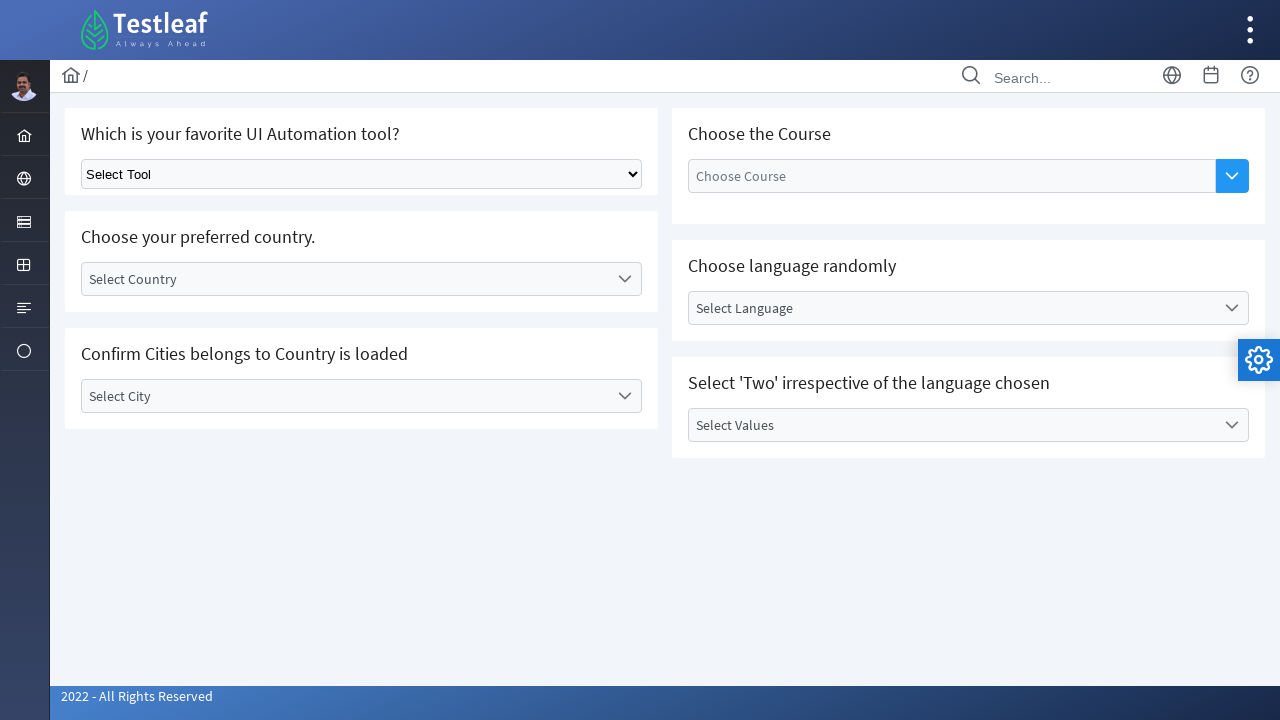

Selected 3rd option from basic dropdown by index on select.ui-selectonemenu
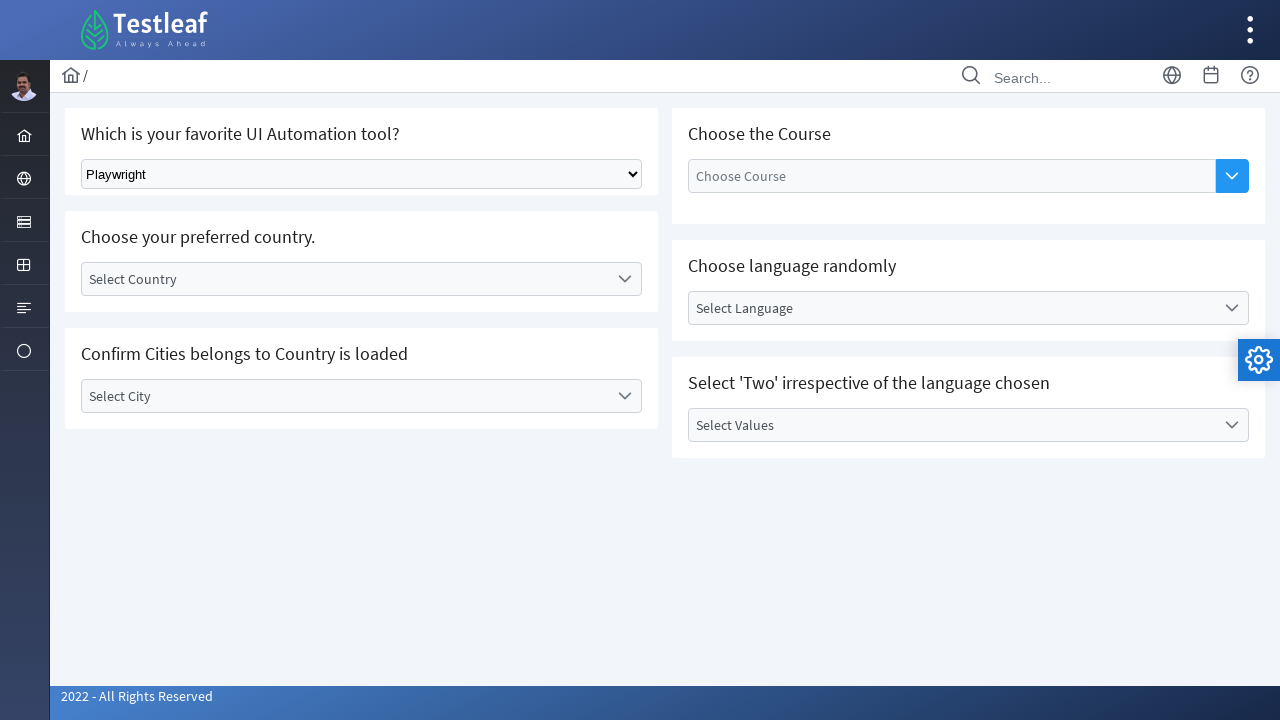

Typed 'Cypress' into dropdown using keyboard
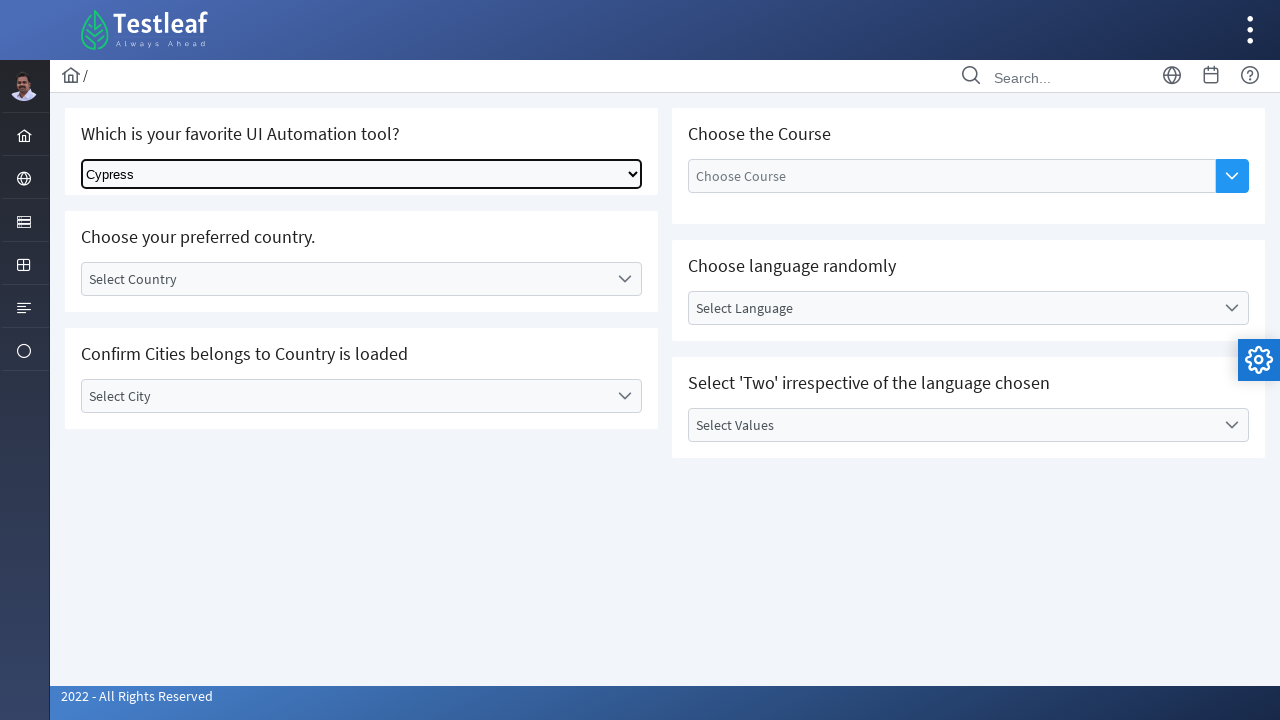

Clicked to open bootstrap country dropdown at (362, 279) on div#j_idt87\:country
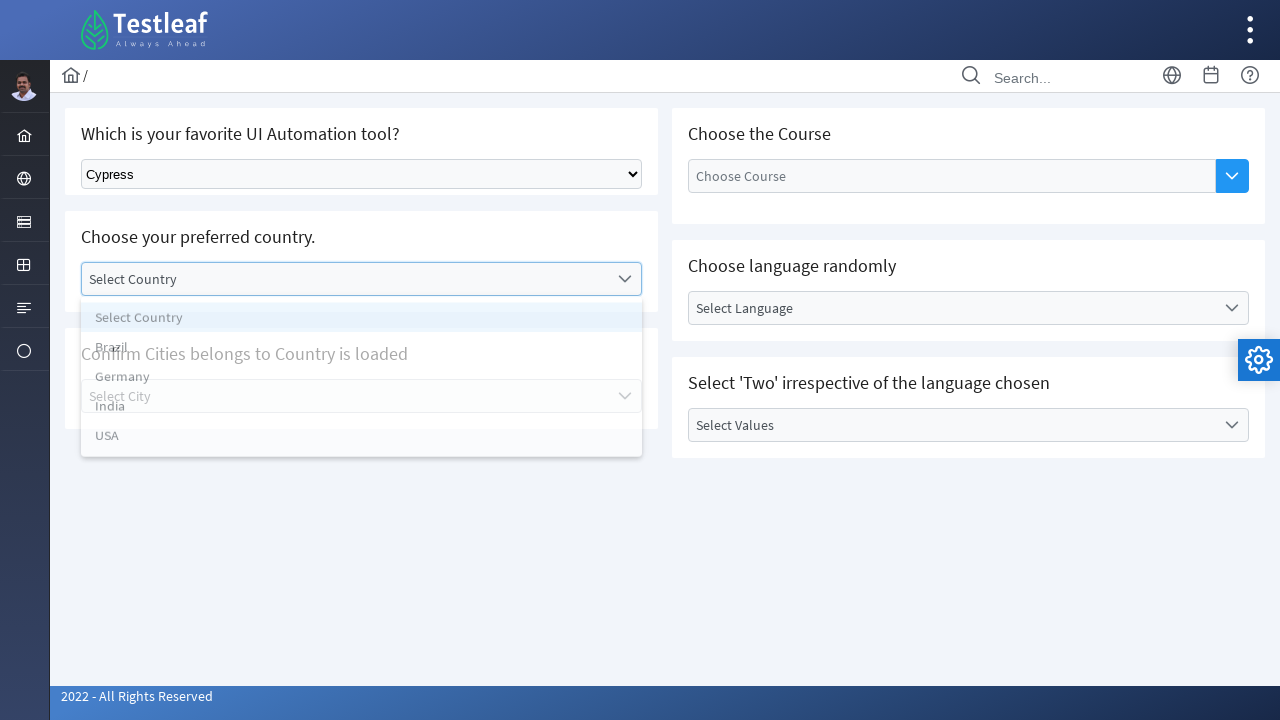

Selected USA from bootstrap dropdown list at (362, 447) on ul#j_idt87\:country_items > li:has-text('USA')
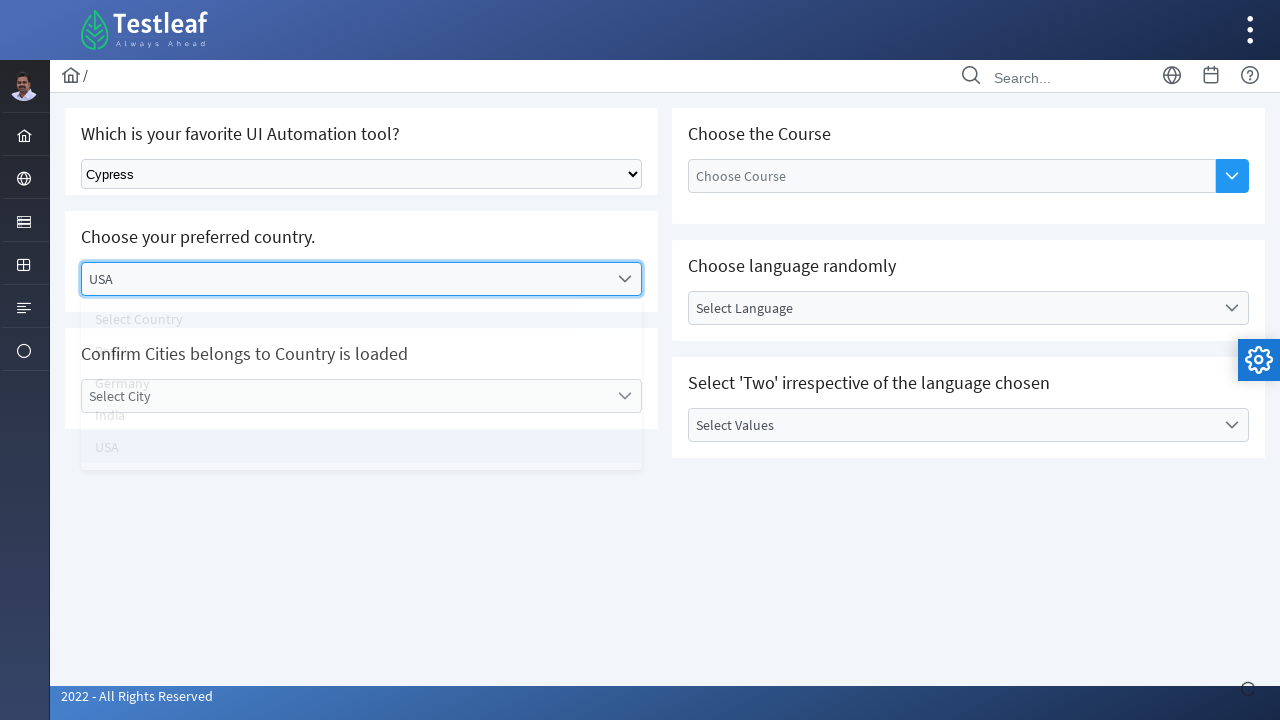

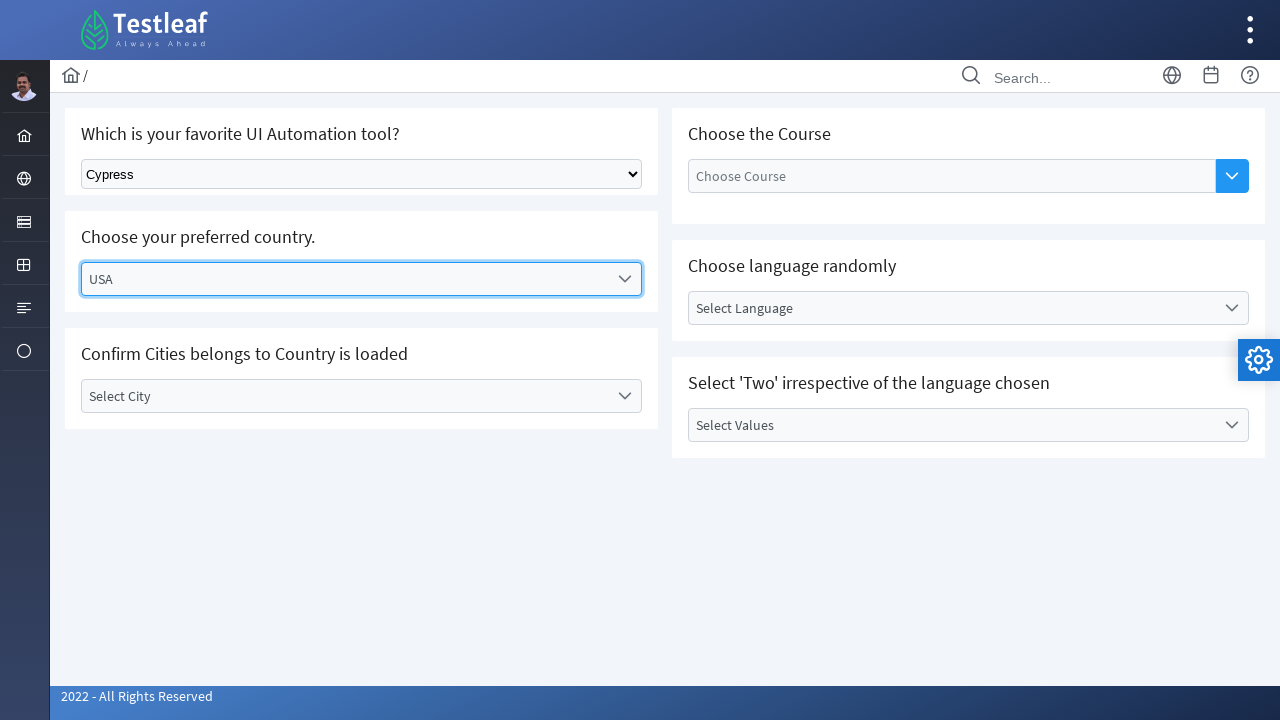